Tests adding jQuery Growl notifications to a page by injecting jQuery, jQuery Growl library, and CSS, then displaying various notification messages on the page.

Starting URL: http://the-internet.herokuapp.com

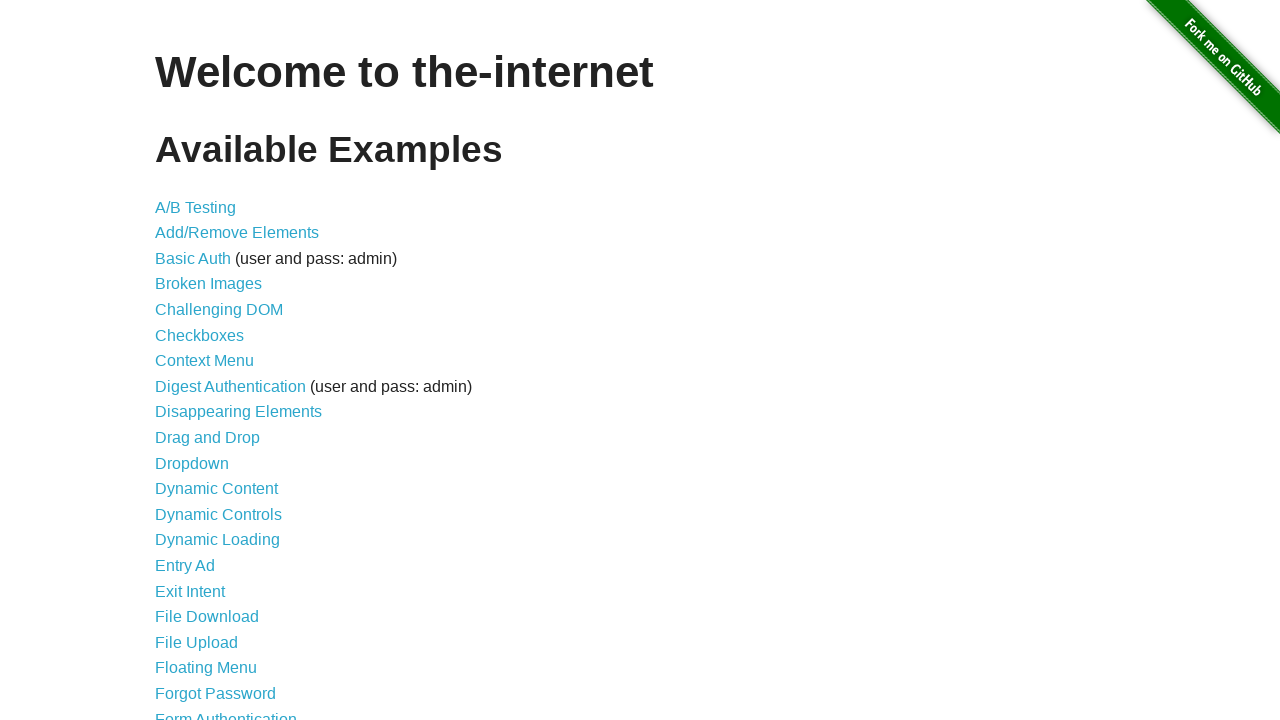

Injected jQuery library into the page
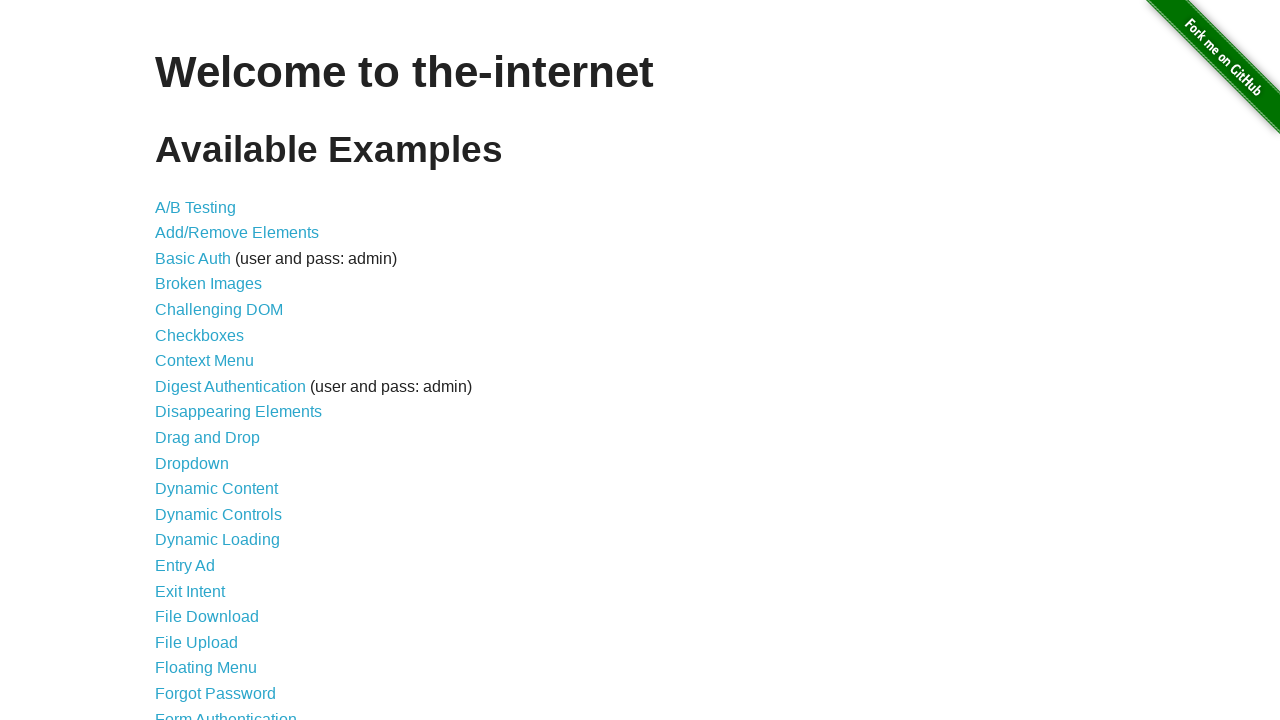

jQuery library finished loading
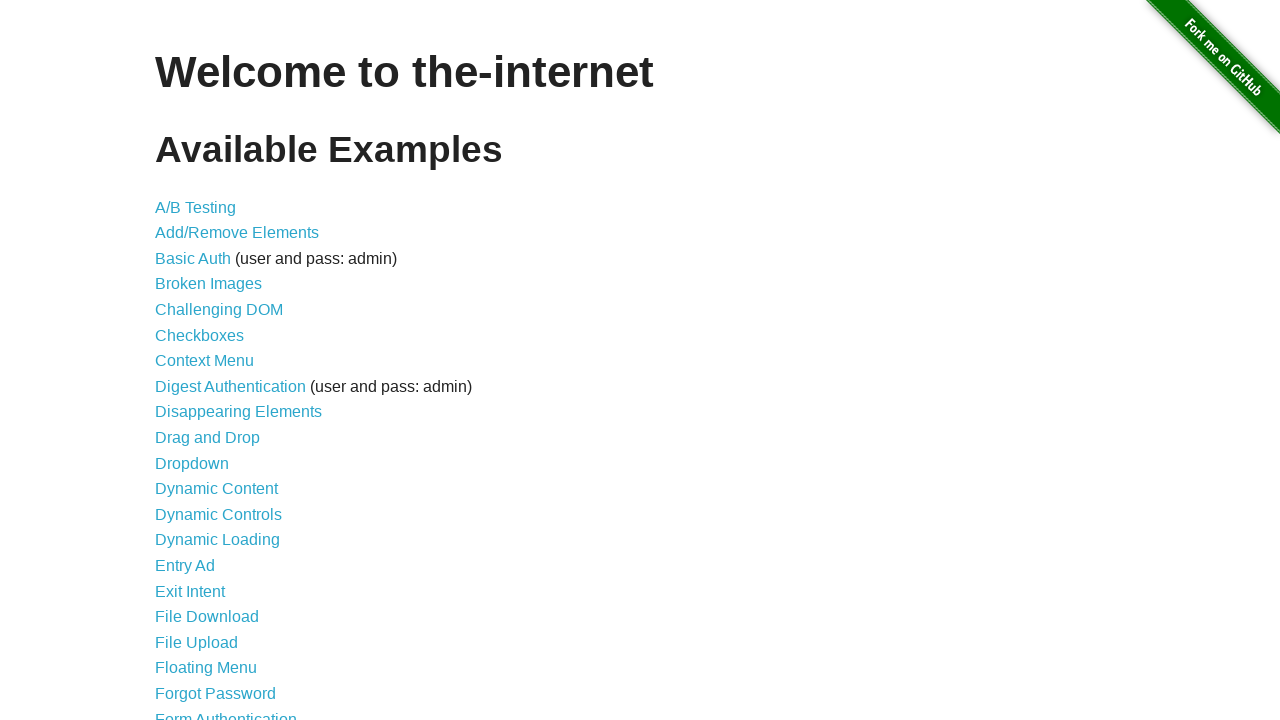

Injected jQuery Growl library into the page
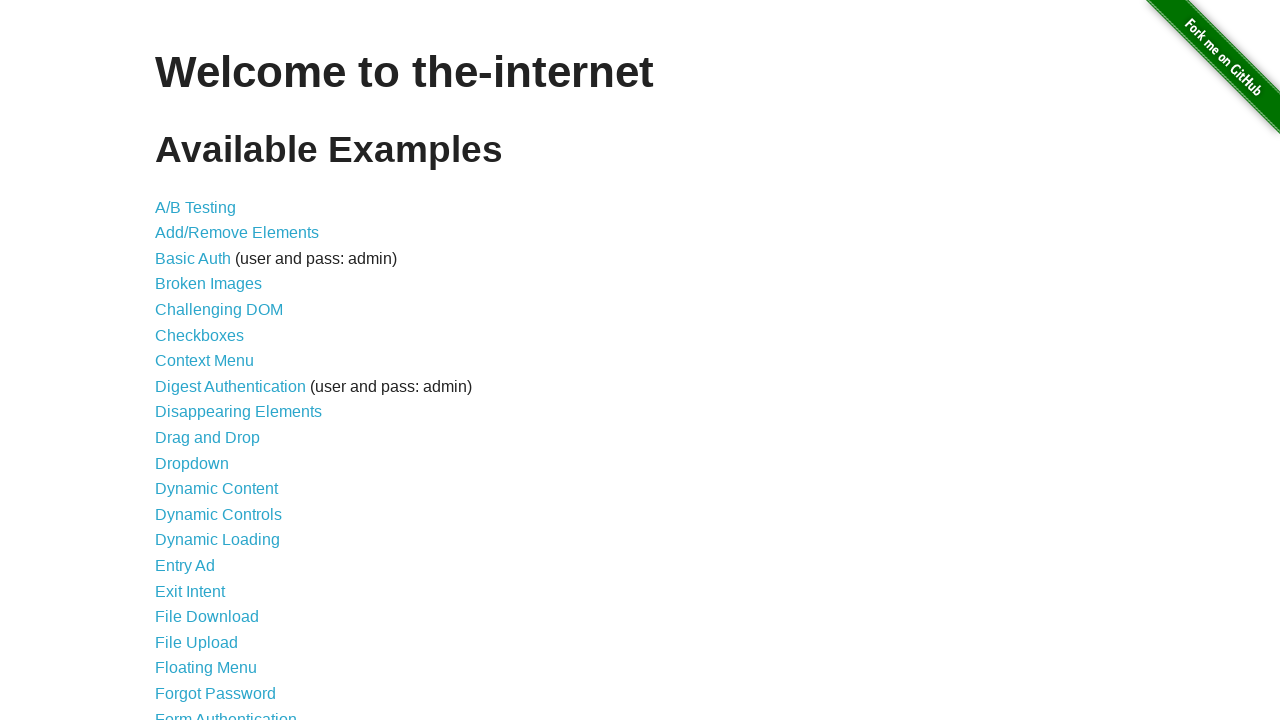

Added jQuery Growl CSS stylesheet to the page
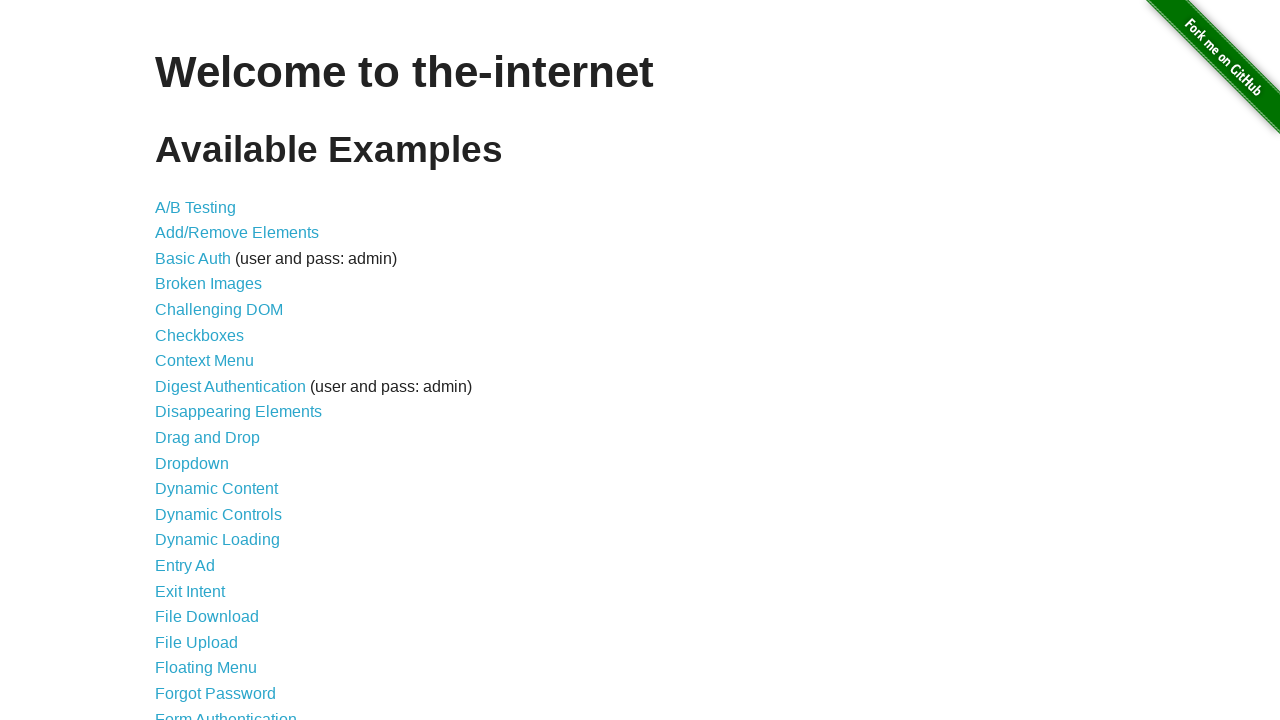

jQuery Growl function is now available
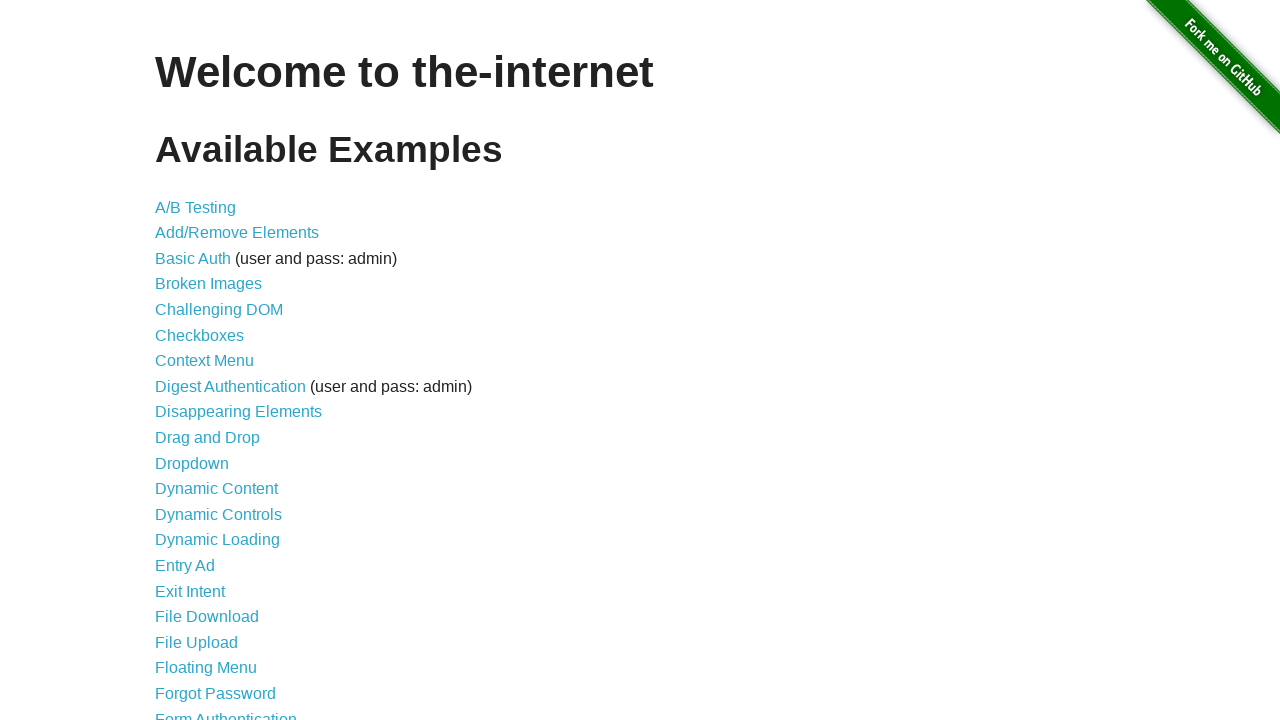

Displayed default growl notification: GET /
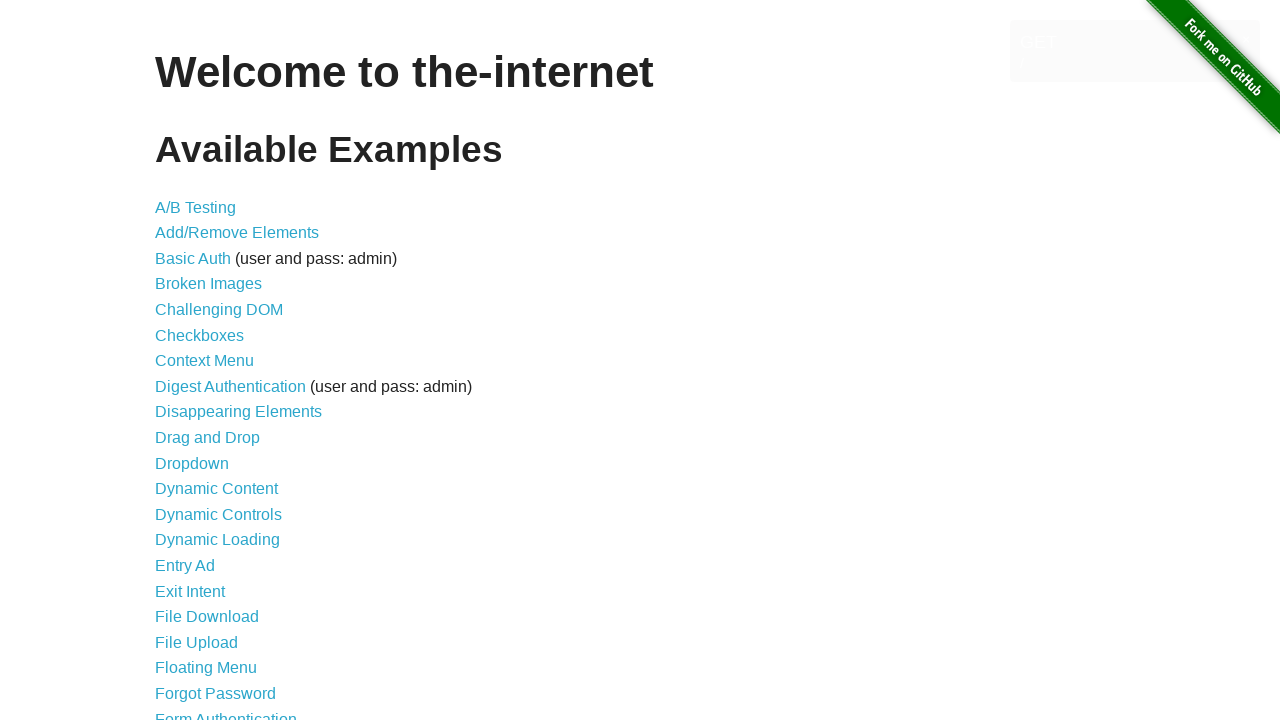

Displayed error growl notification
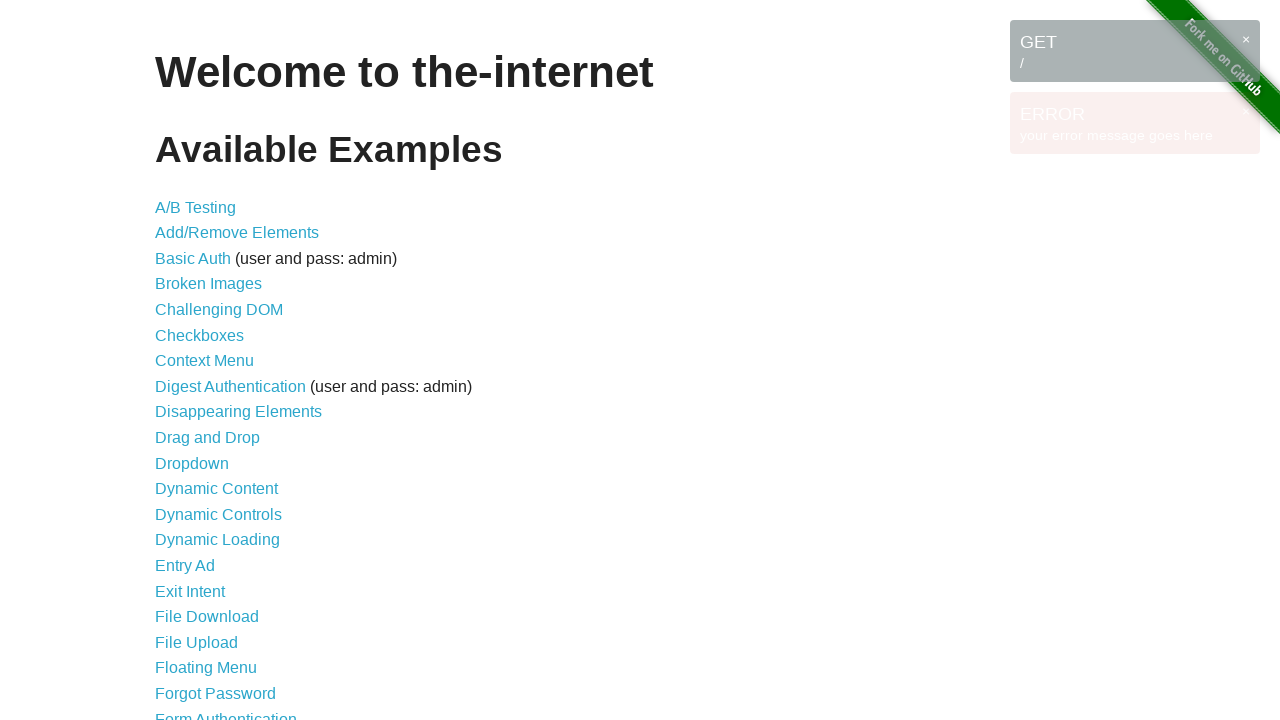

Displayed notice growl notification
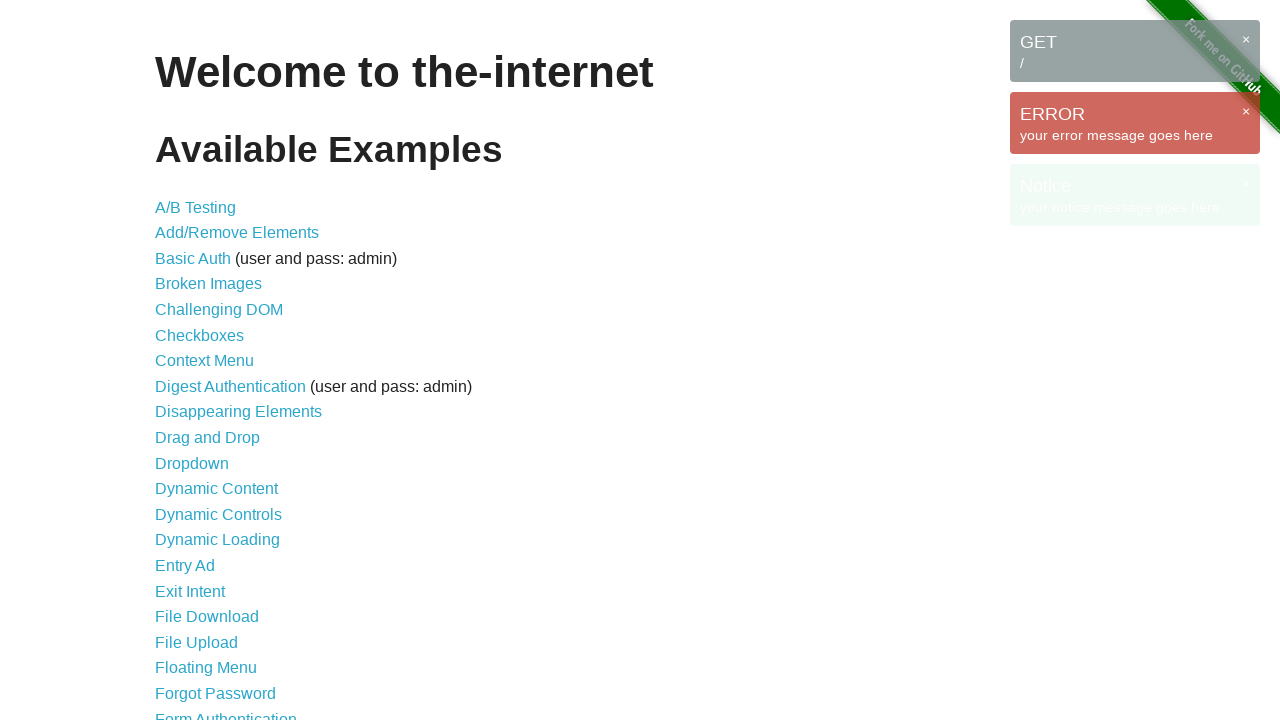

Displayed warning growl notification
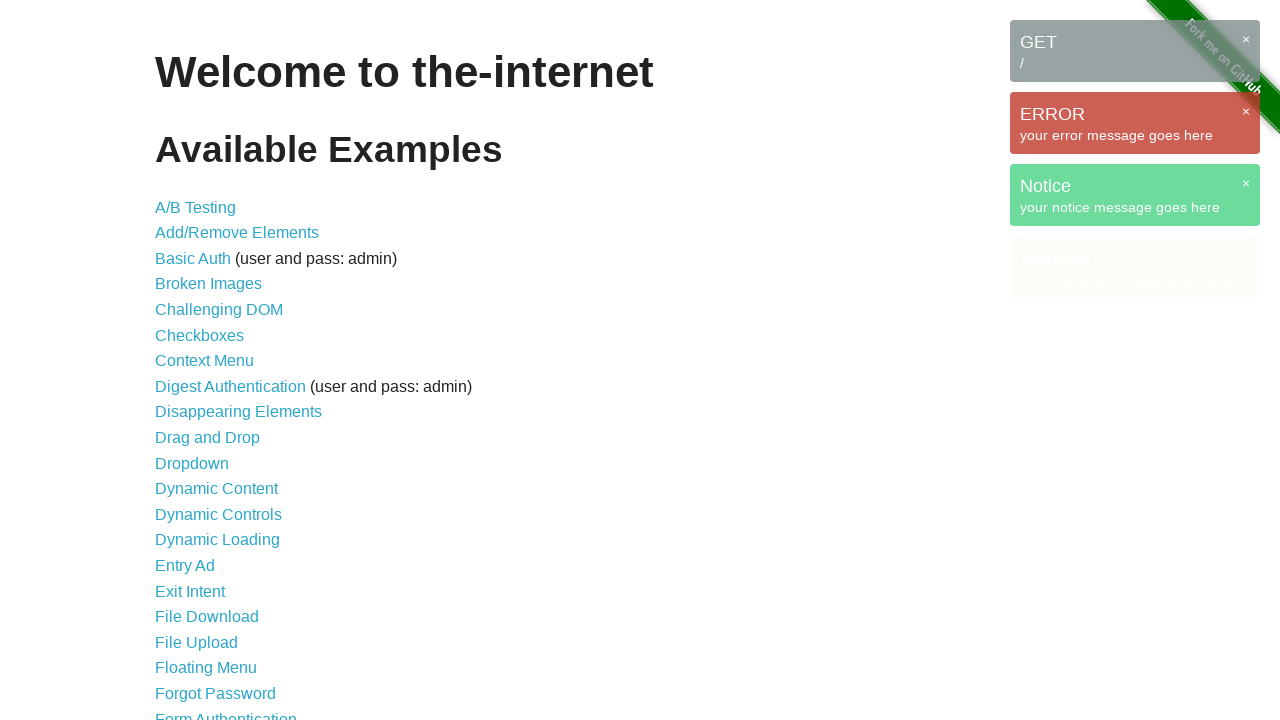

All growl notifications are now visible on the page
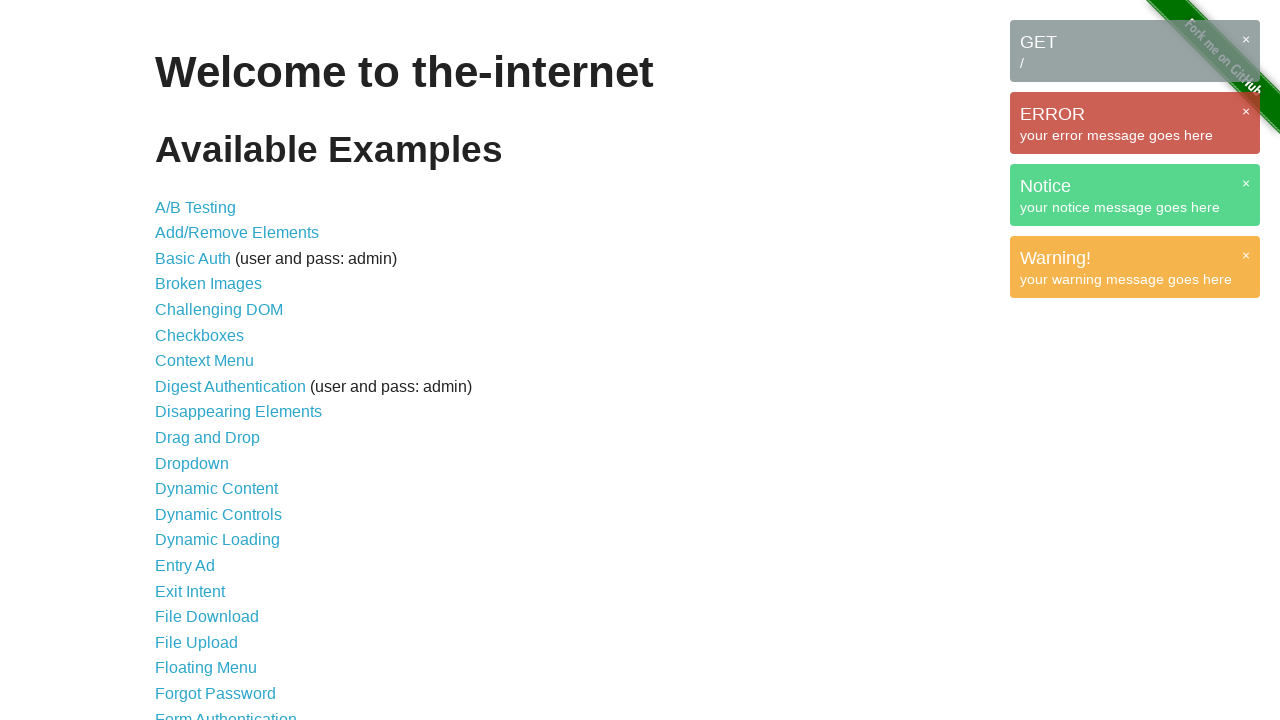

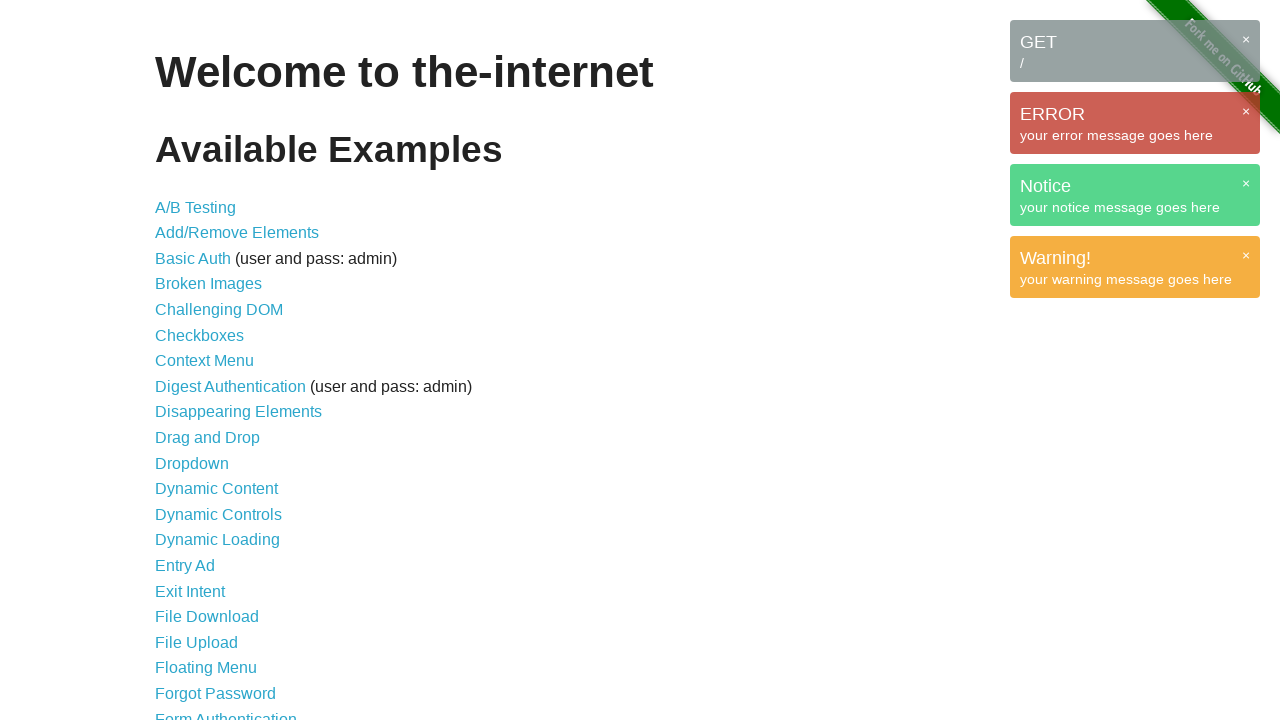